Tests navigation from login page to registration page by clicking Sign Up button and verifying redirect

Starting URL: https://trade.mangotrade.com/en/login

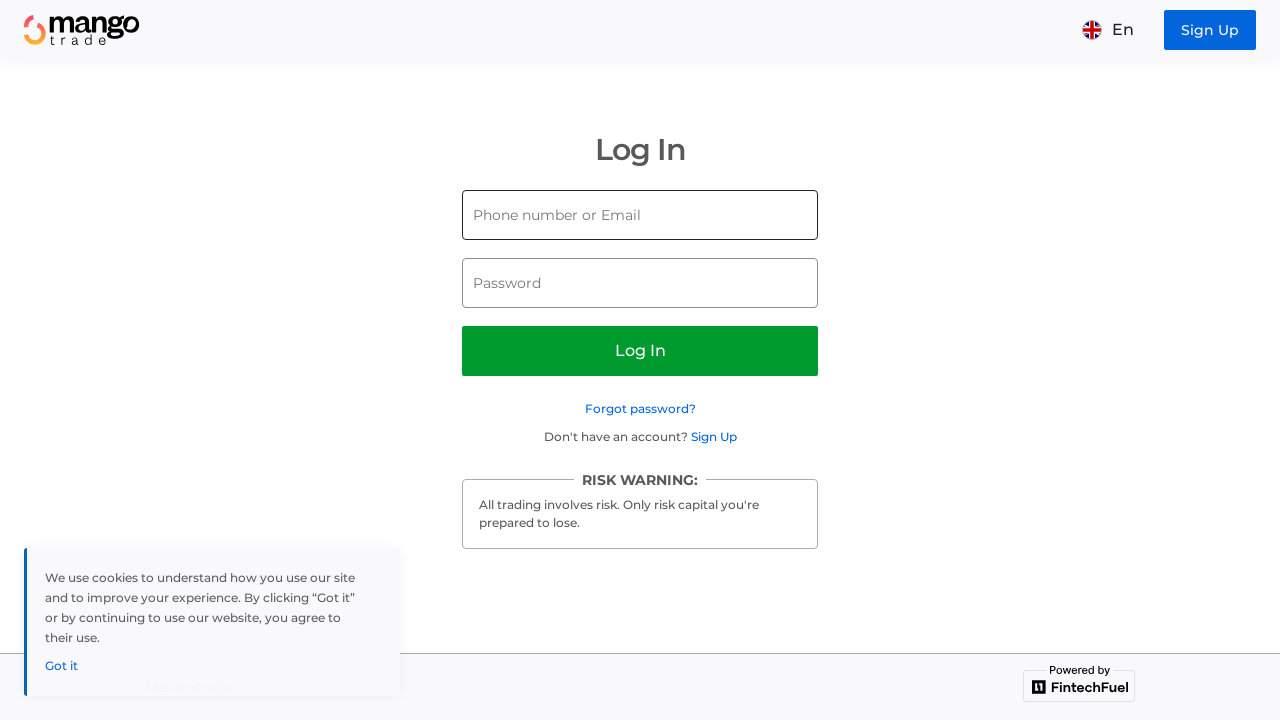

Clicked Sign Up button in header at (1210, 30) on [data-test-id=header-register-button]
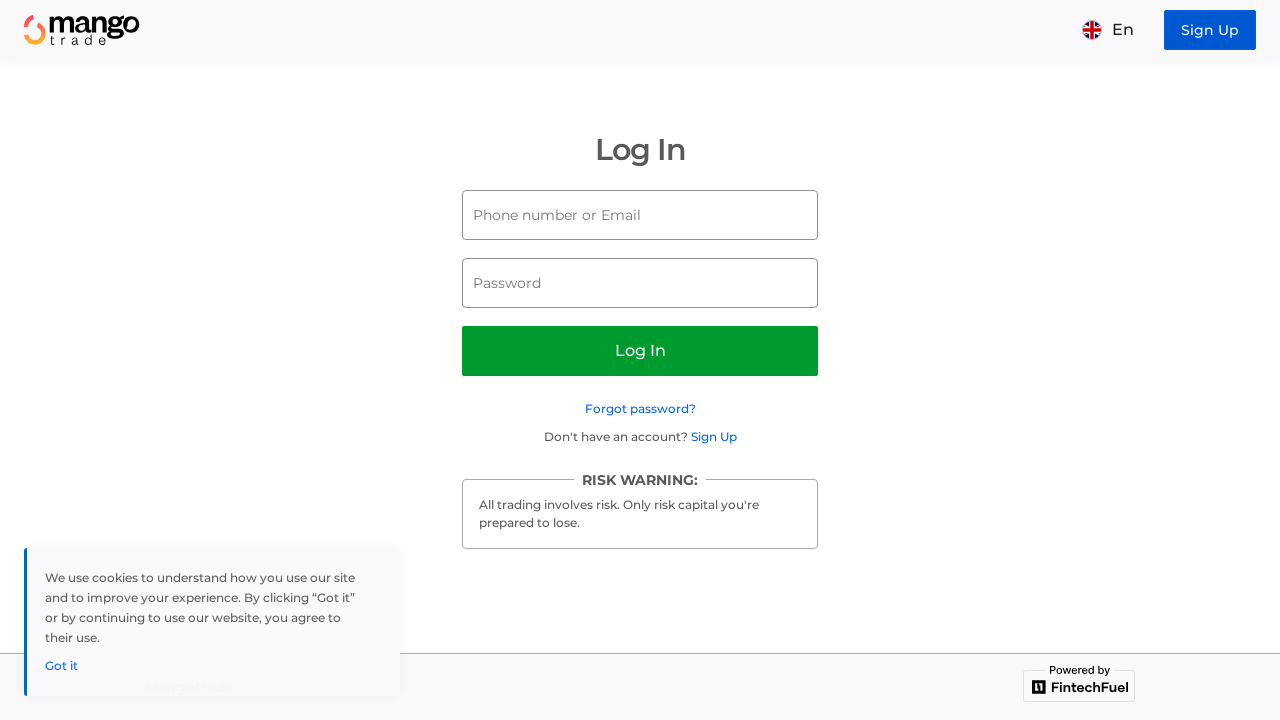

Navigation to registration page completed
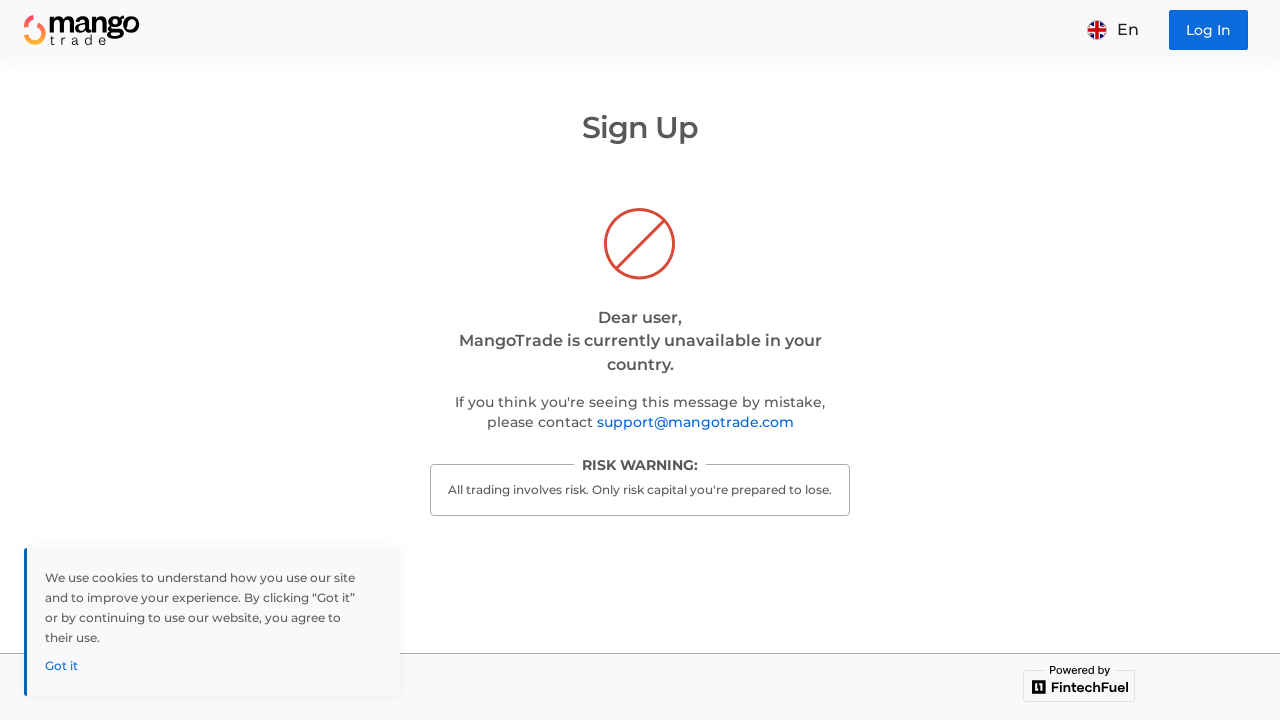

Verified registration form header displays 'Sign Up'
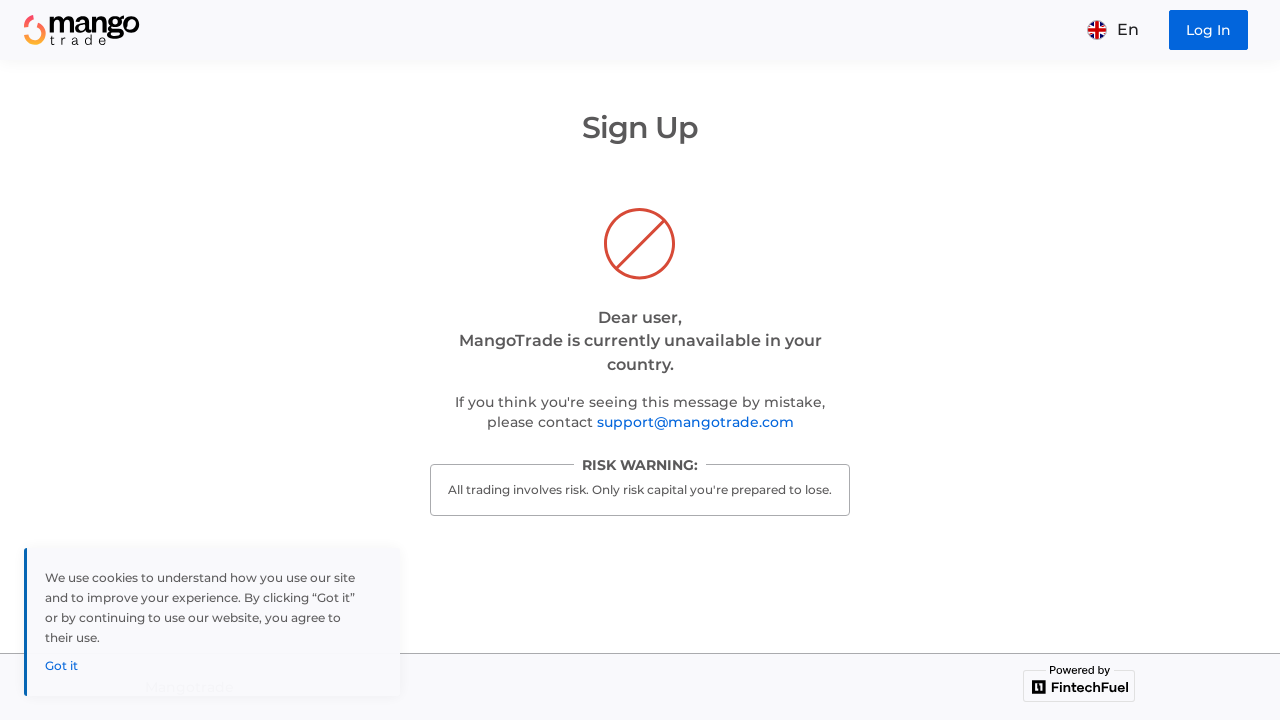

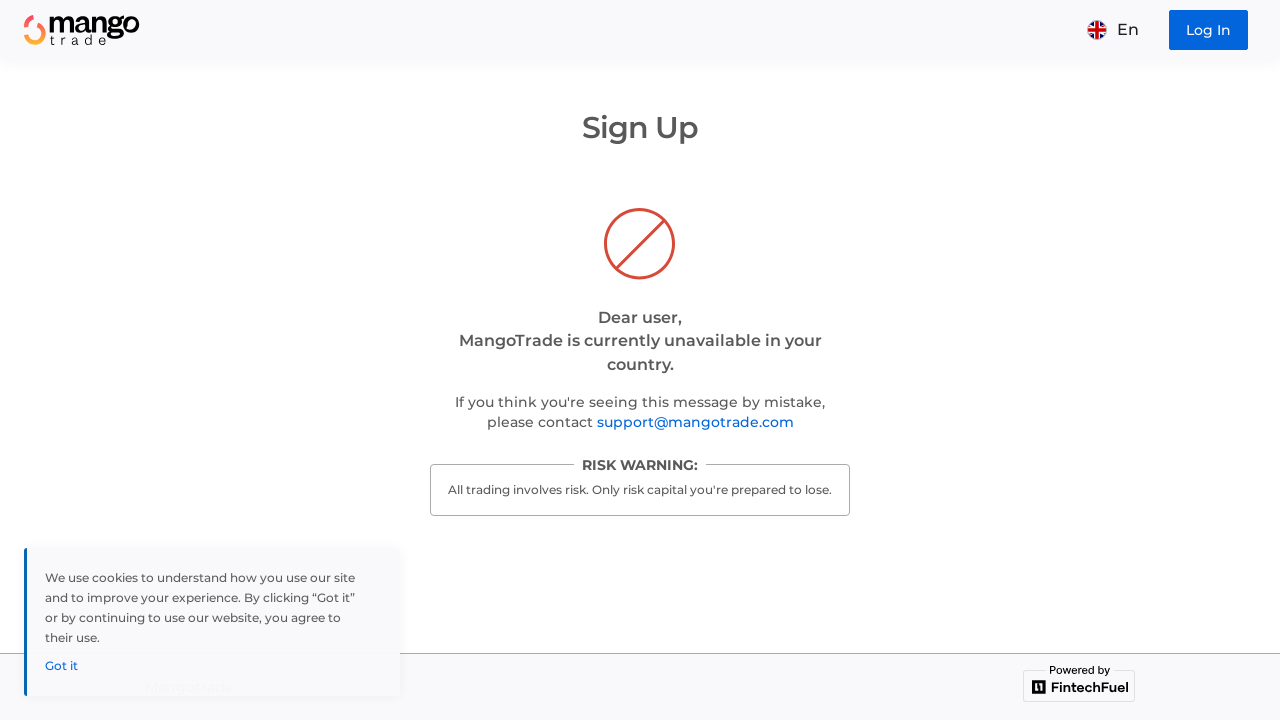